Reads and verifies the user agent string element is present on the guinea pig test page

Starting URL: https://saucelabs.com/test/guinea-pig

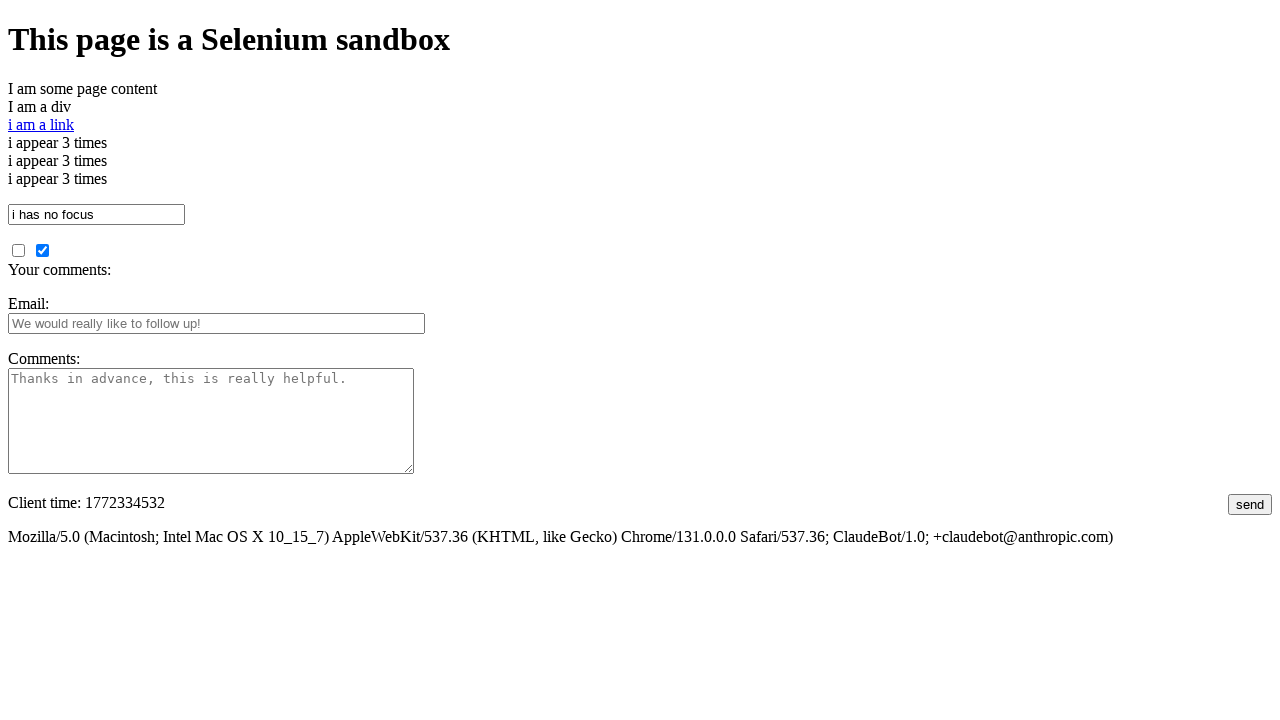

Navigated to guinea pig test page
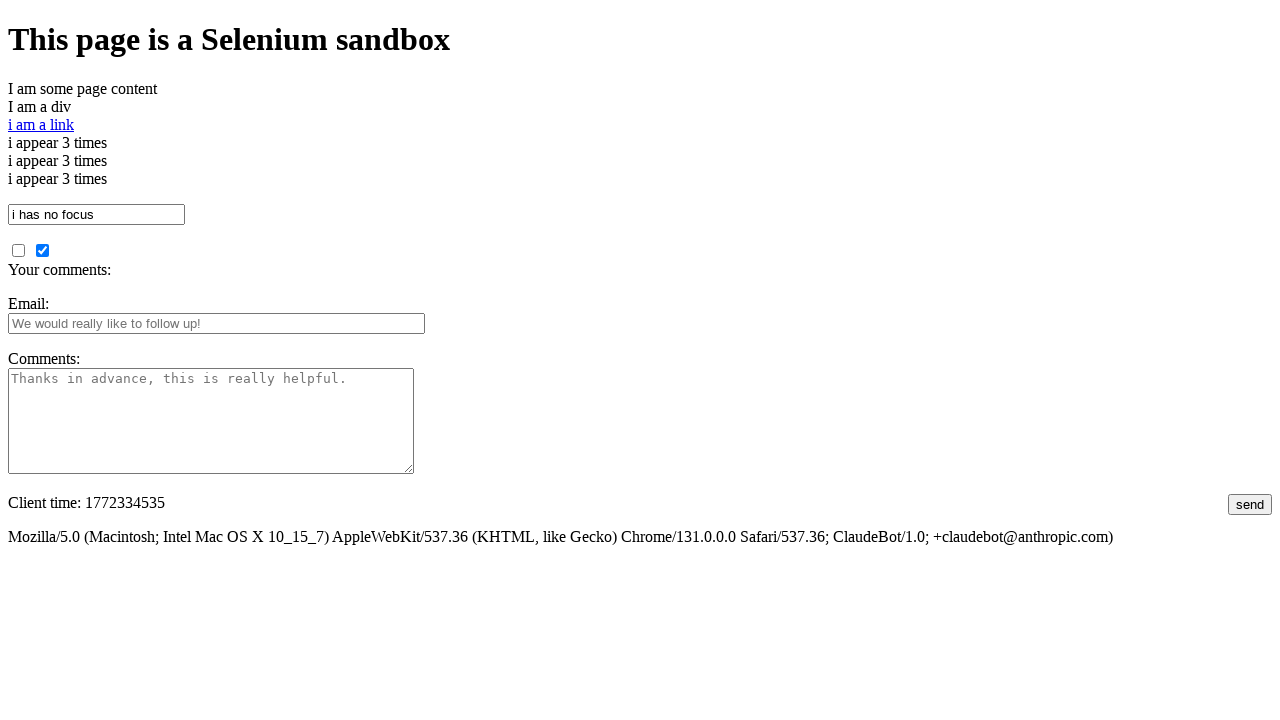

Located user agent string element
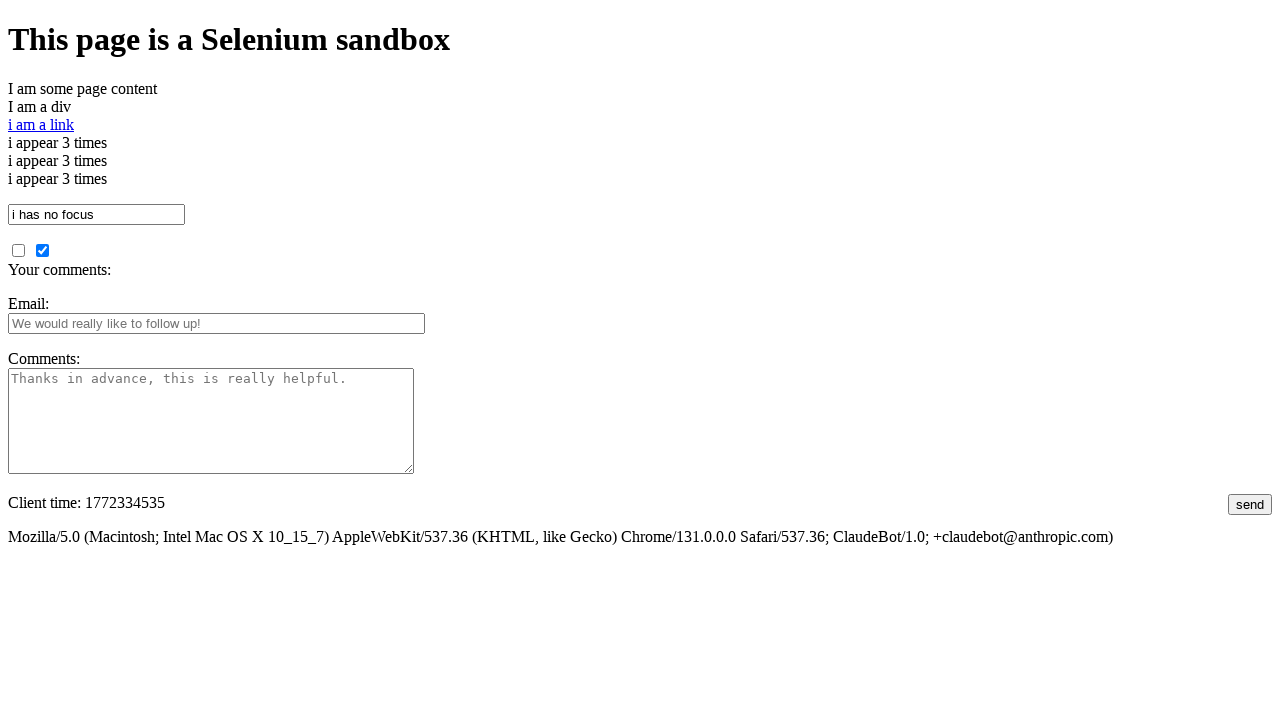

Retrieved user agent string text content
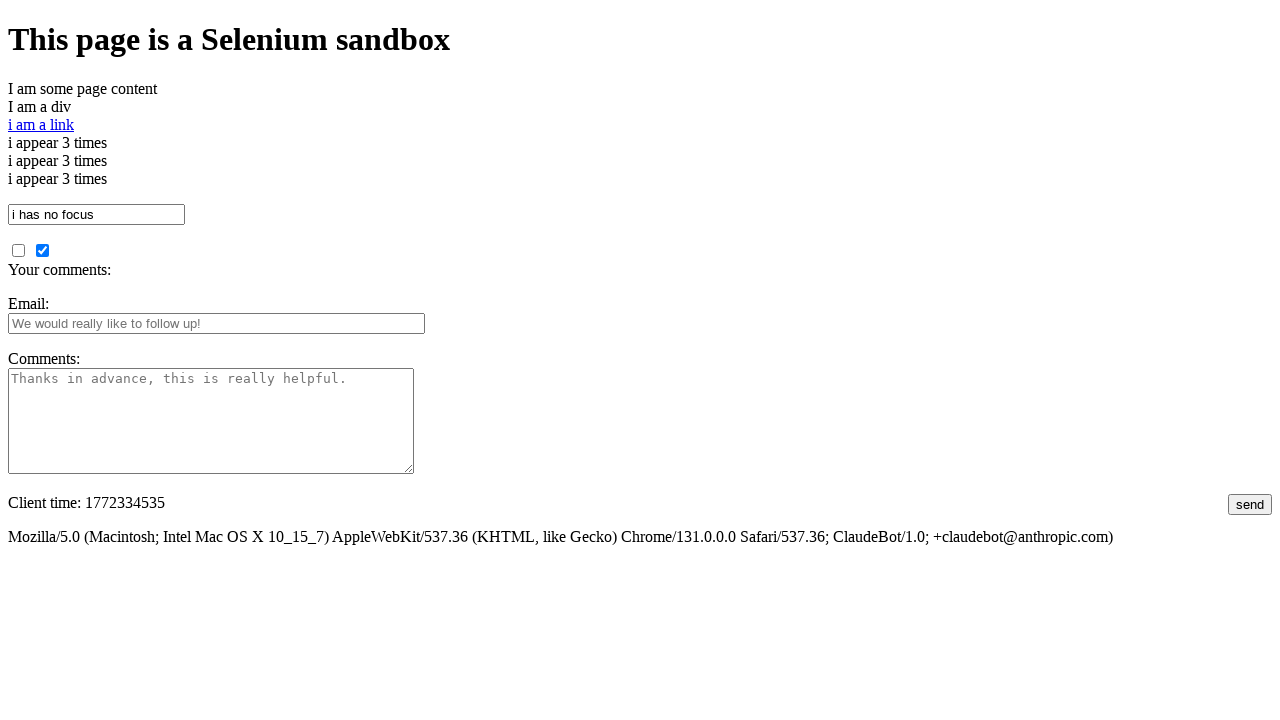

Verified user agent string is present and not empty
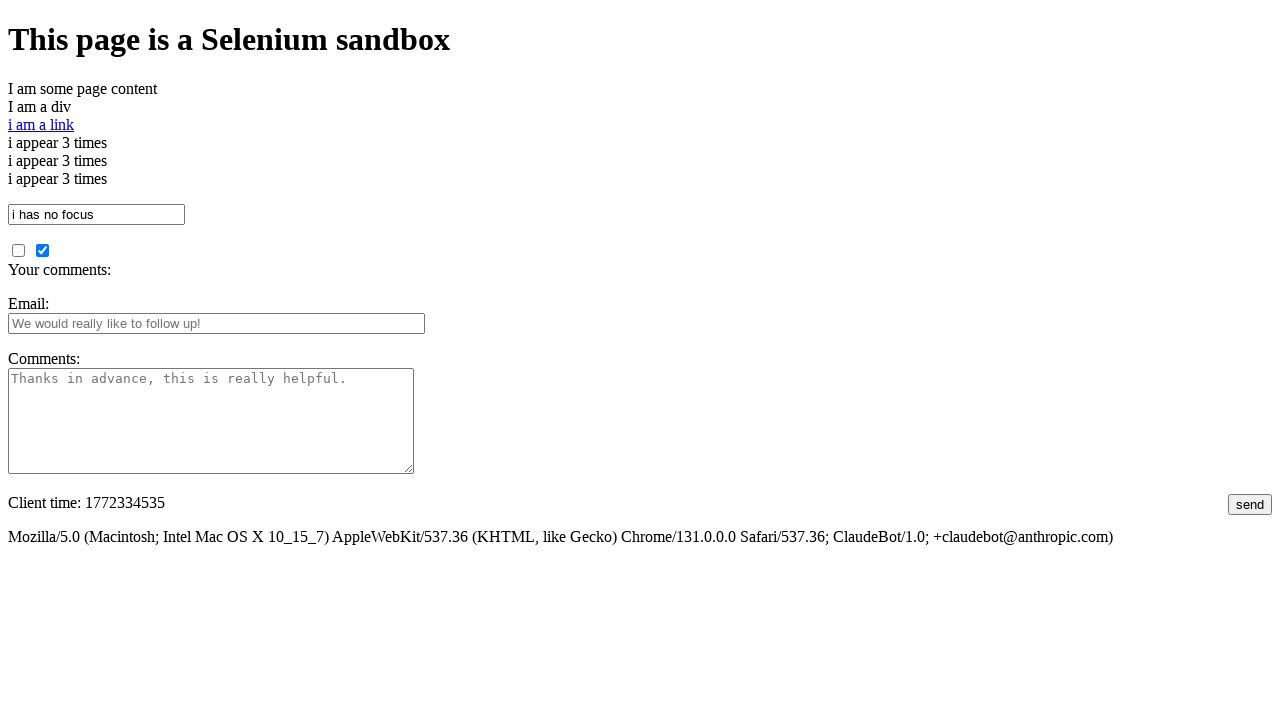

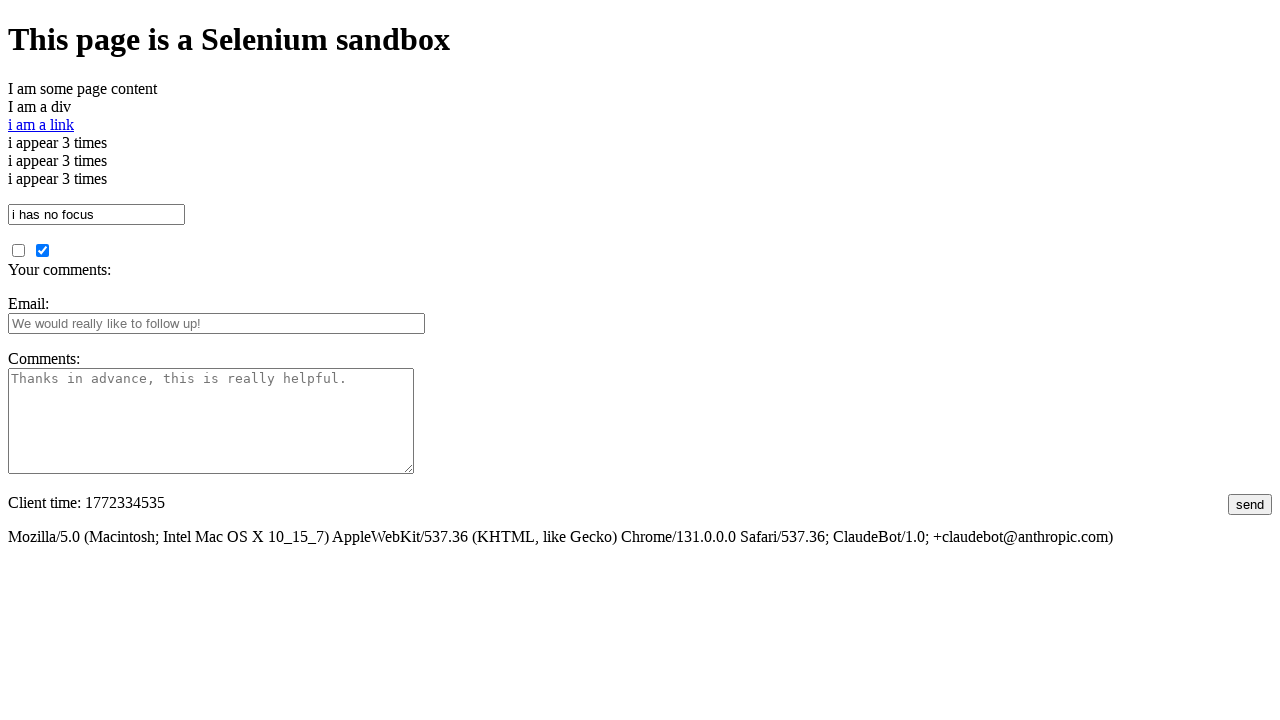